Tests horizontal scrolling functionality by scrolling right and then left on a dashboard page

Starting URL: https://dashboards.handmadeinteractive.com/jasonlove/

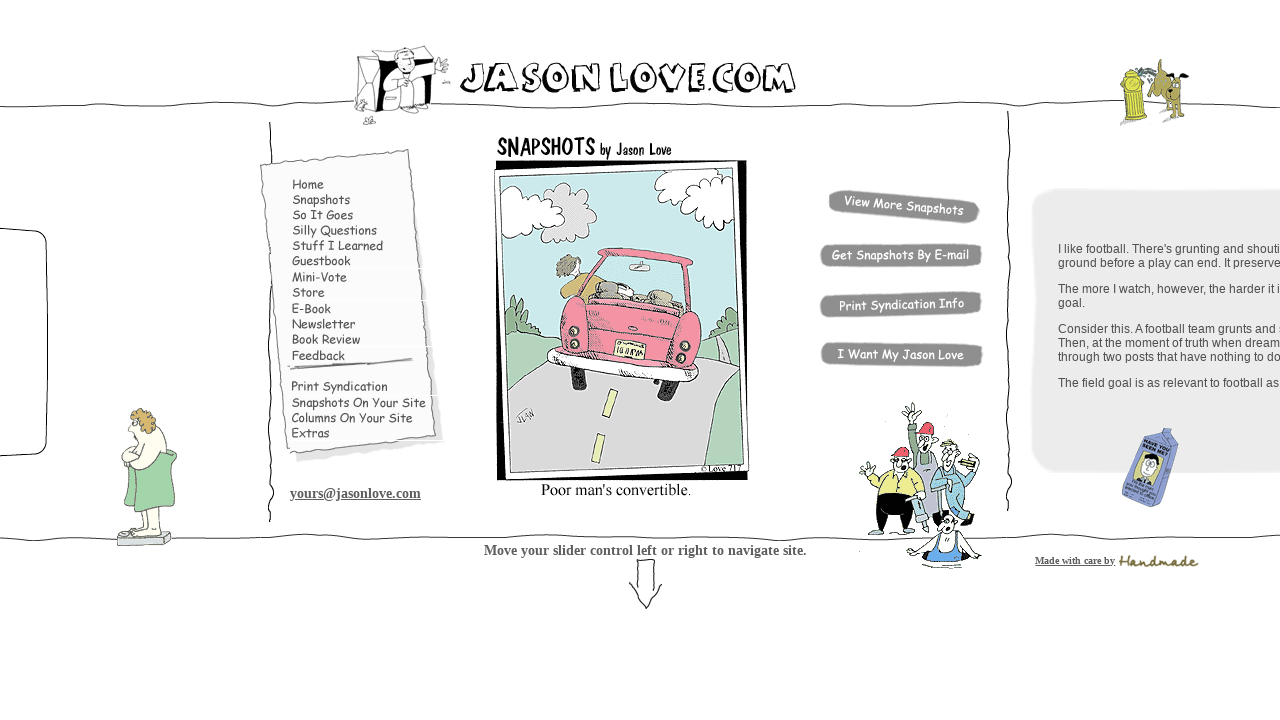

Scrolled dashboard horizontally to the right by 5000 pixels
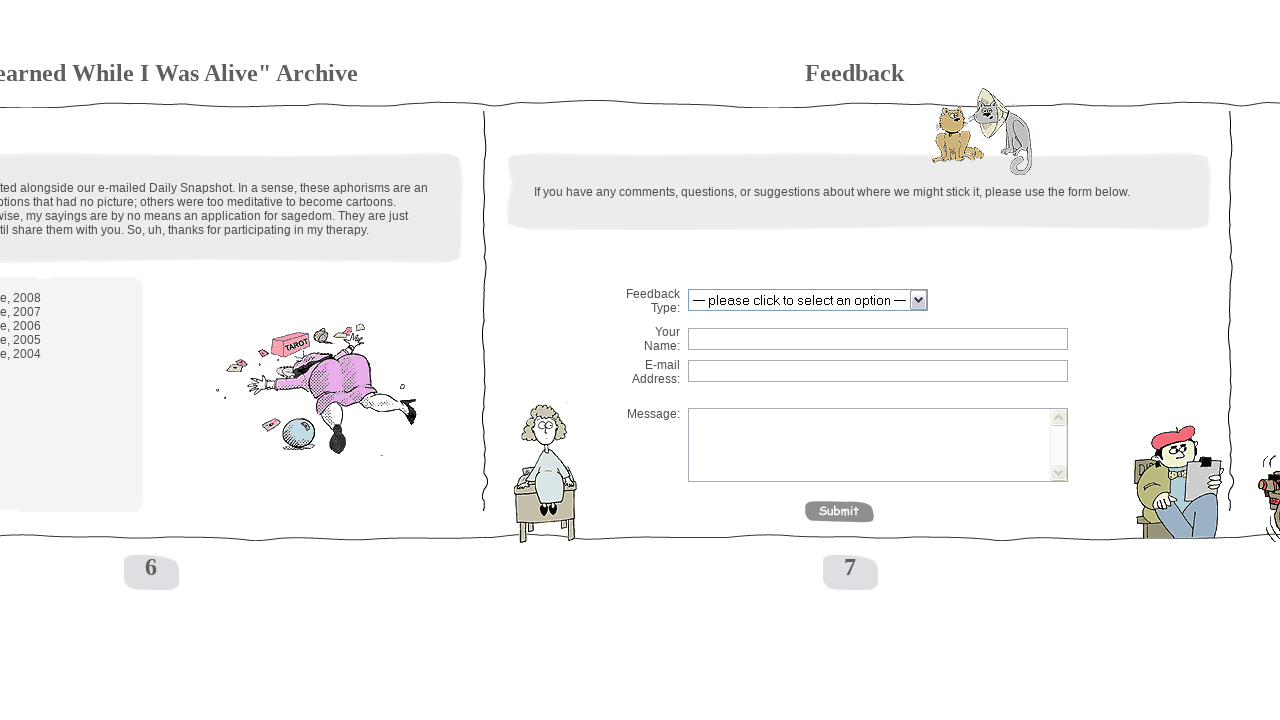

Waited 2 seconds for scroll animation to complete
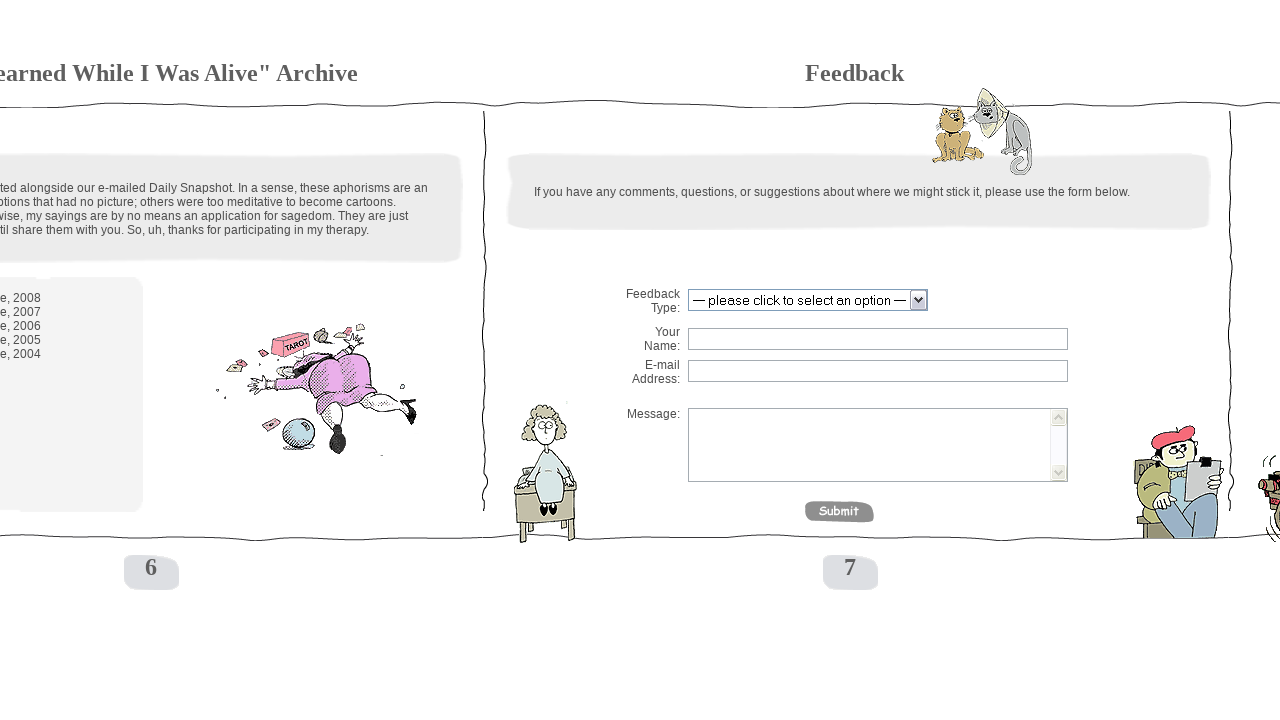

Scrolled dashboard horizontally back to the left by 5000 pixels
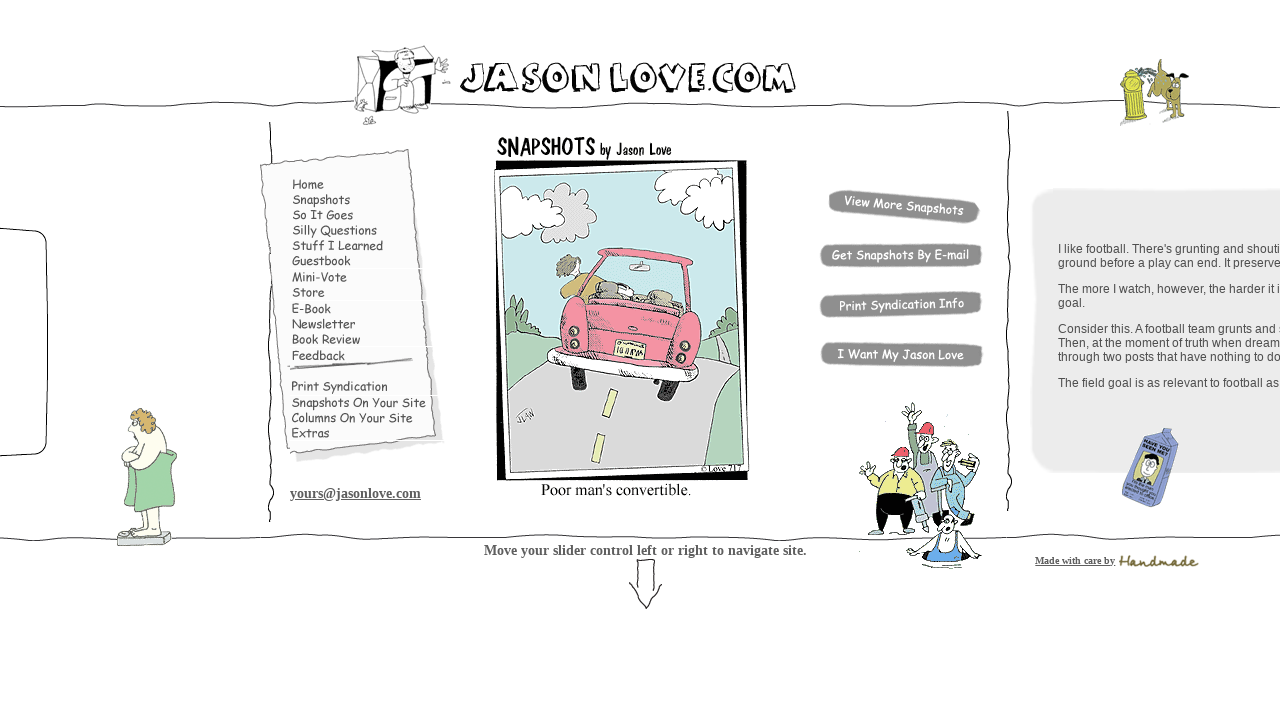

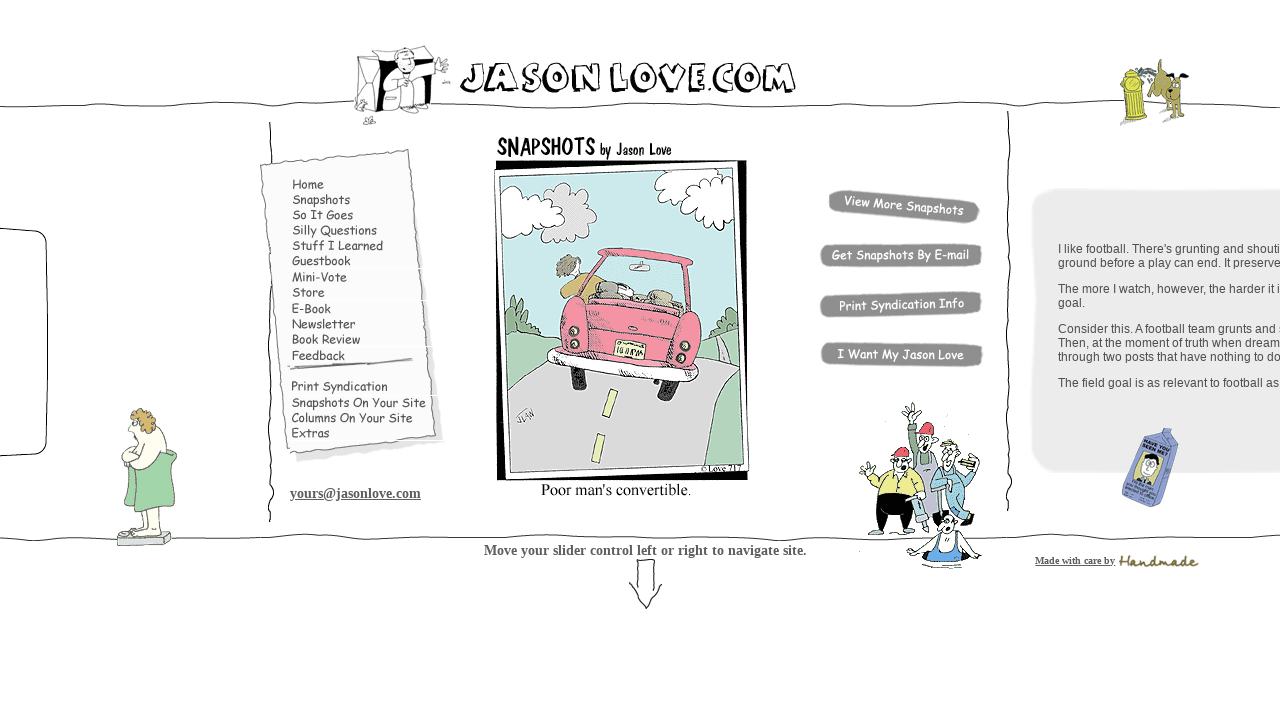